Tests navigation to Browse Languages menu and then clicking on the 'J' submenu to verify the page displays languages starting with letter J

Starting URL: http://www.99-bottles-of-beer.net/

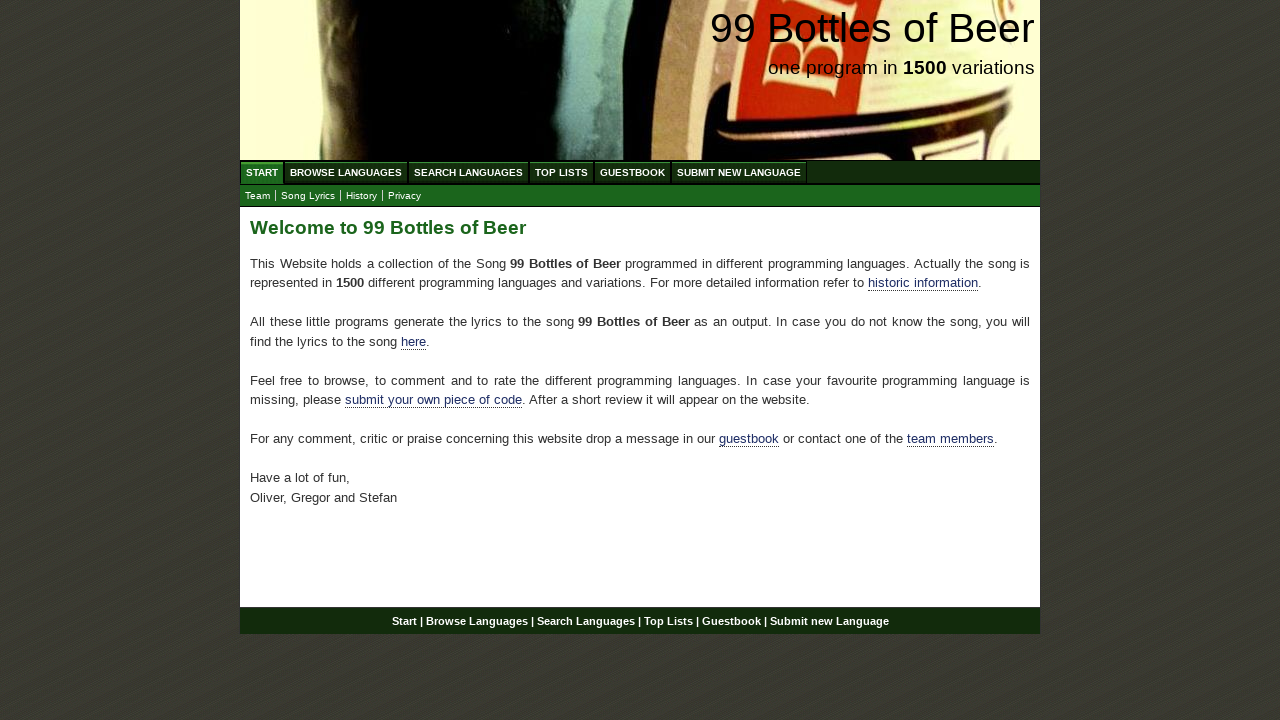

Clicked on 'Browse Languages' menu item at (346, 172) on xpath=//ul[@id='menu']/li/a[@href='/abc.html']
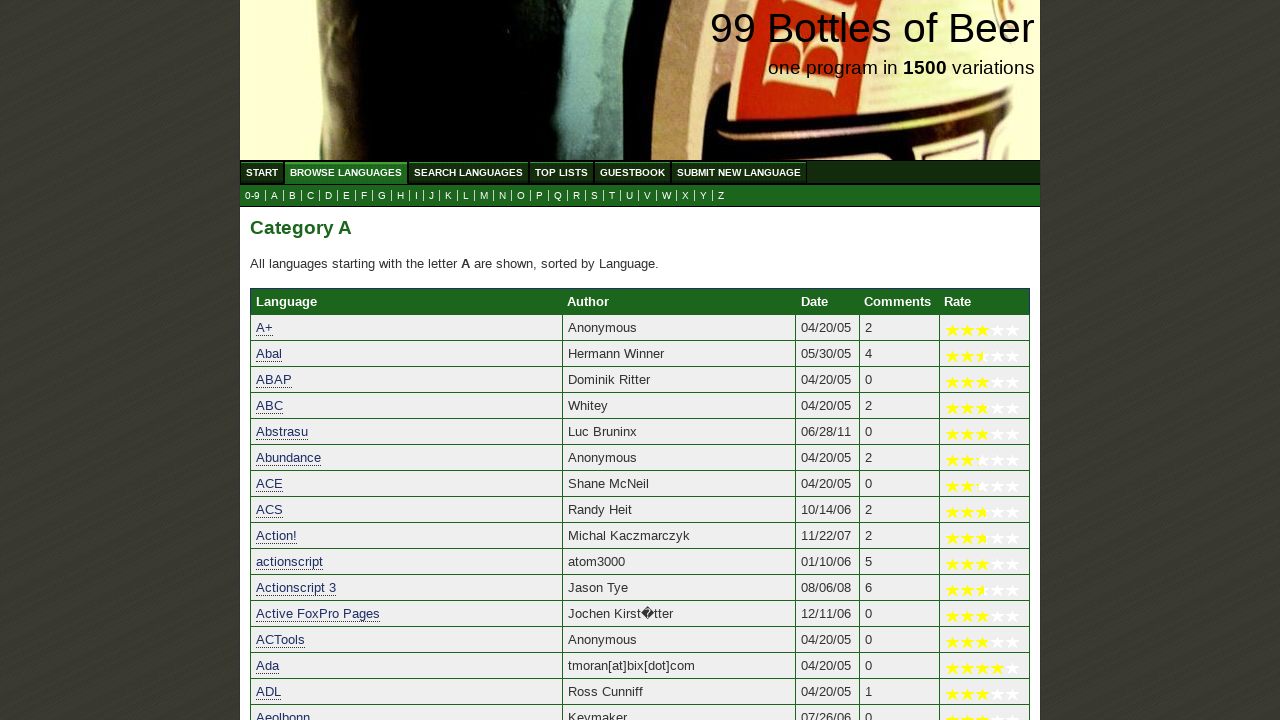

Clicked on 'J' submenu item to view languages starting with J at (432, 196) on xpath=//ul[@id='submenu']/li/a[@href='j.html']
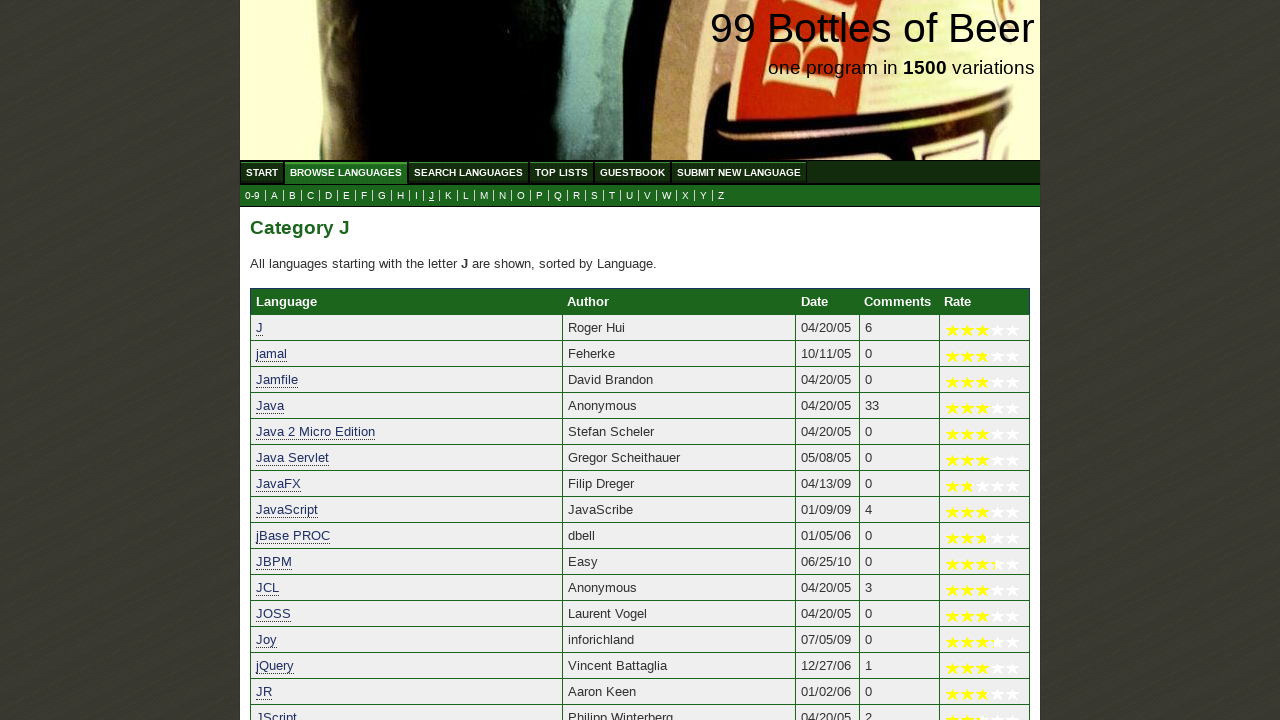

Page content loaded and verified languages starting with J are displayed
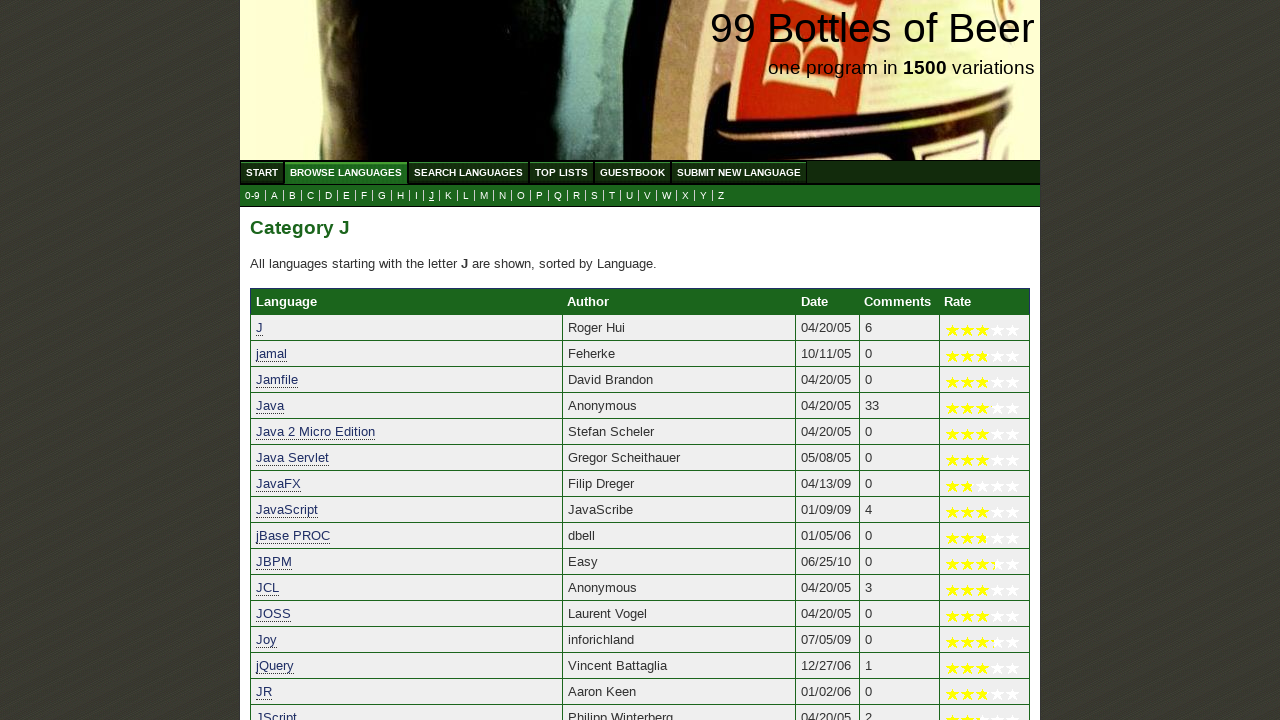

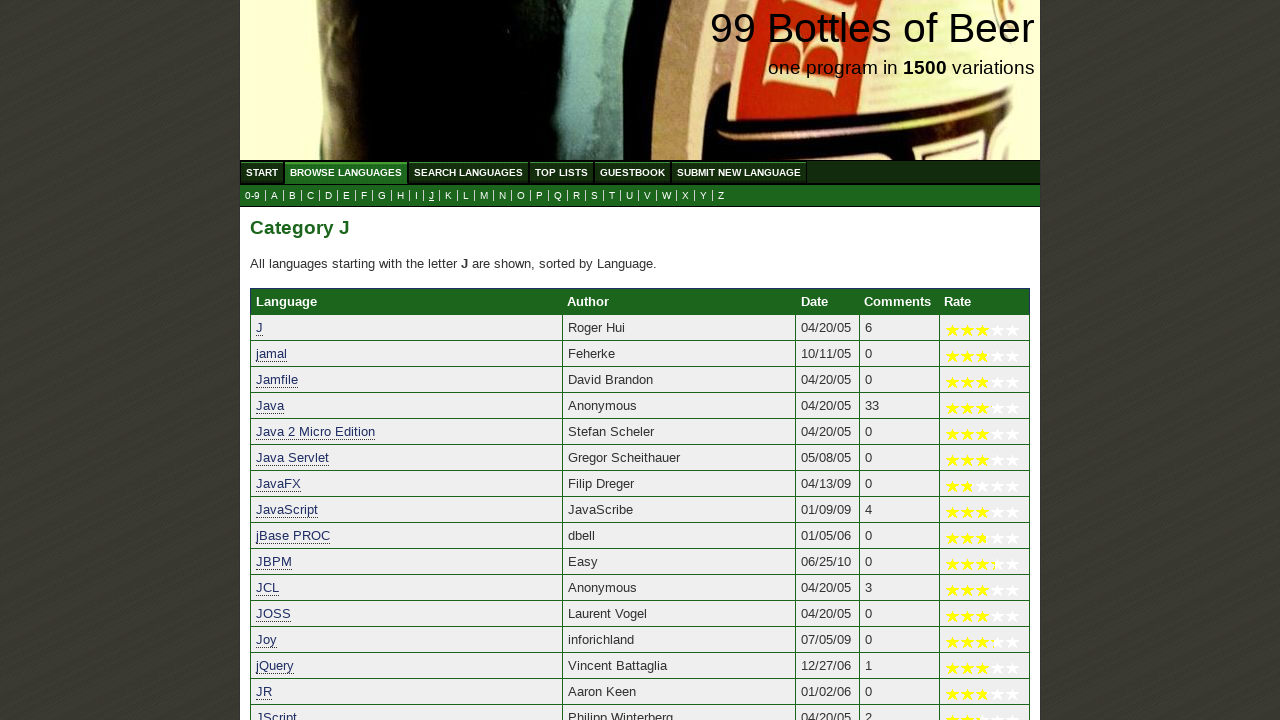